Tests filling the author name field in a comment form without explicit wait

Starting URL: https://news.s7.ru/news?id=13441

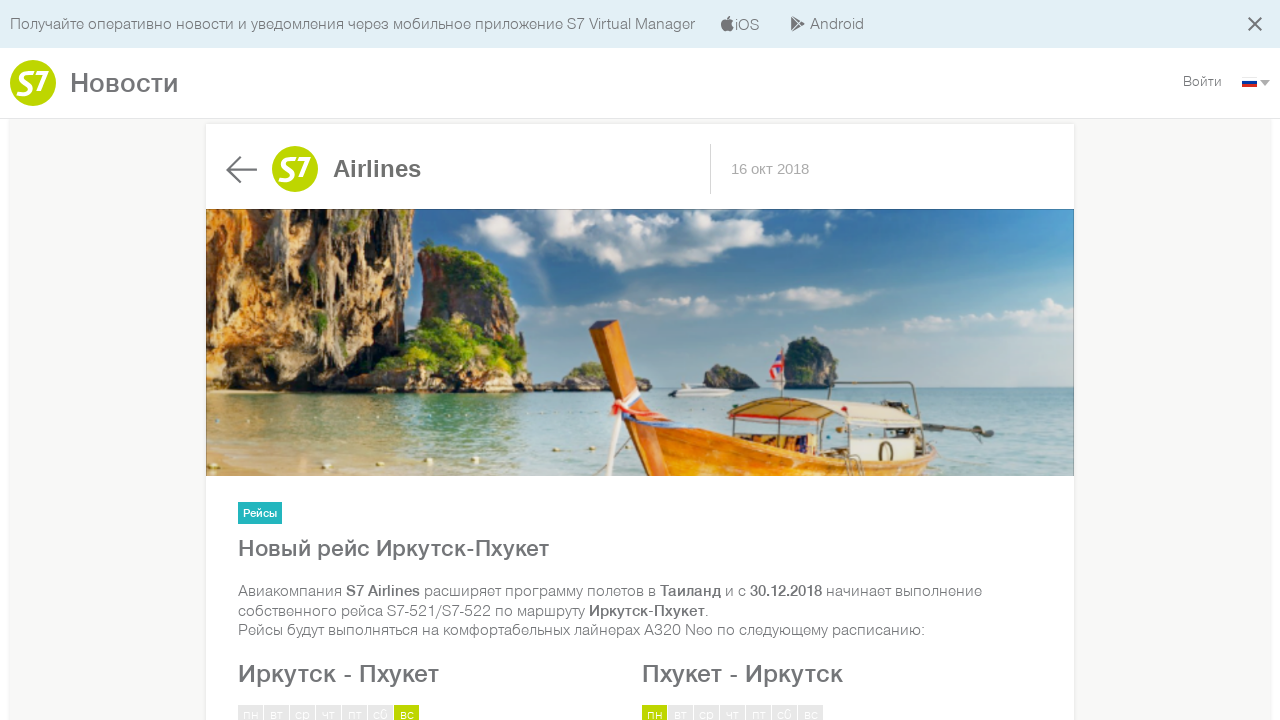

Filled author name field with 'Name' on #author
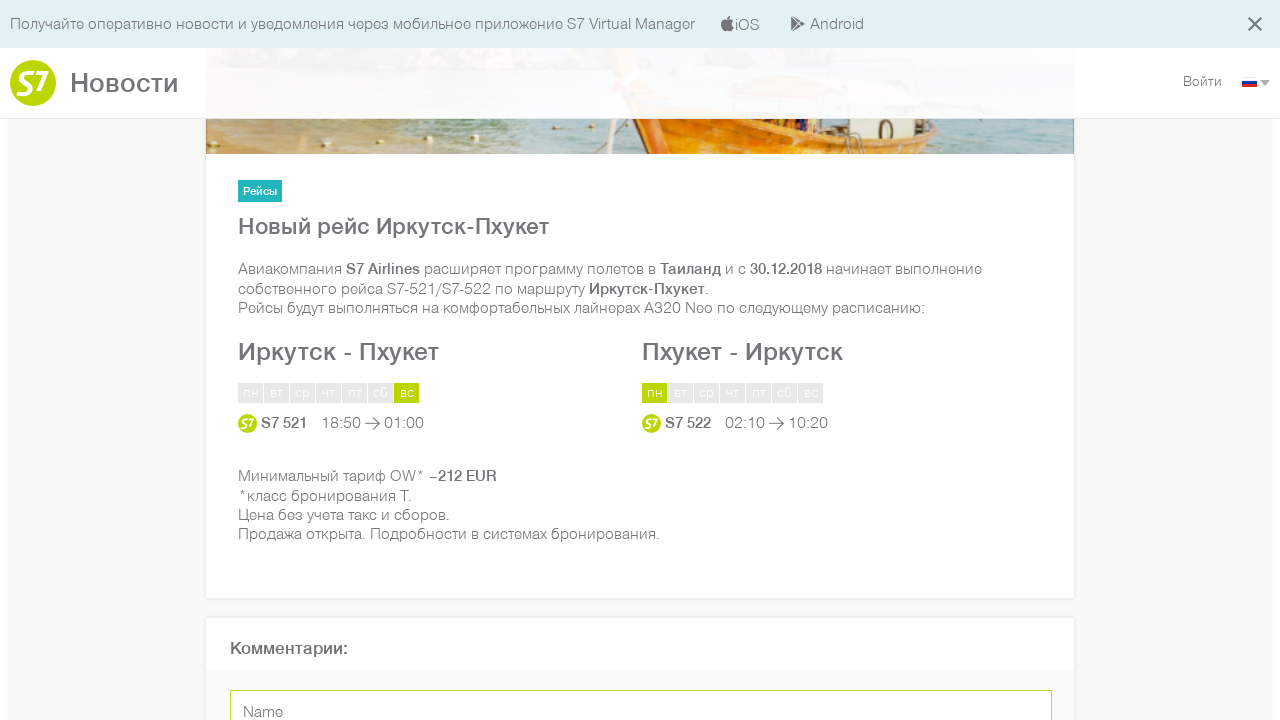

Verified author name field contains 'Name'
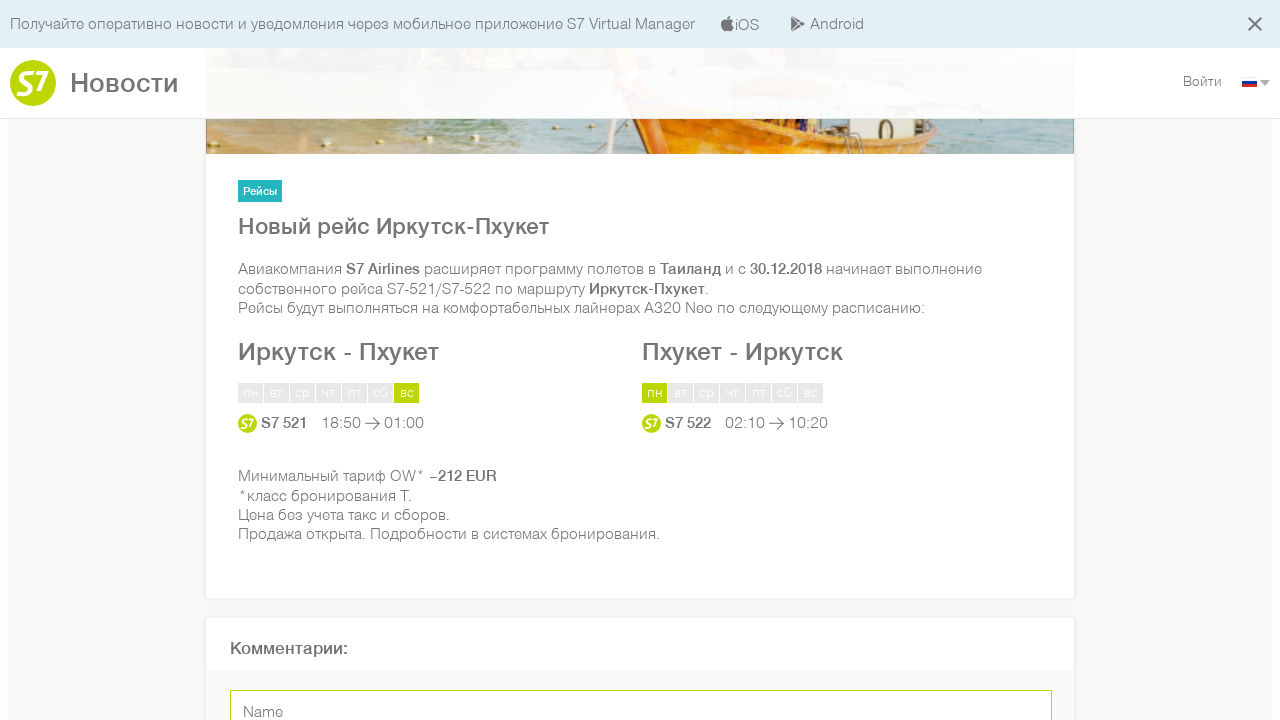

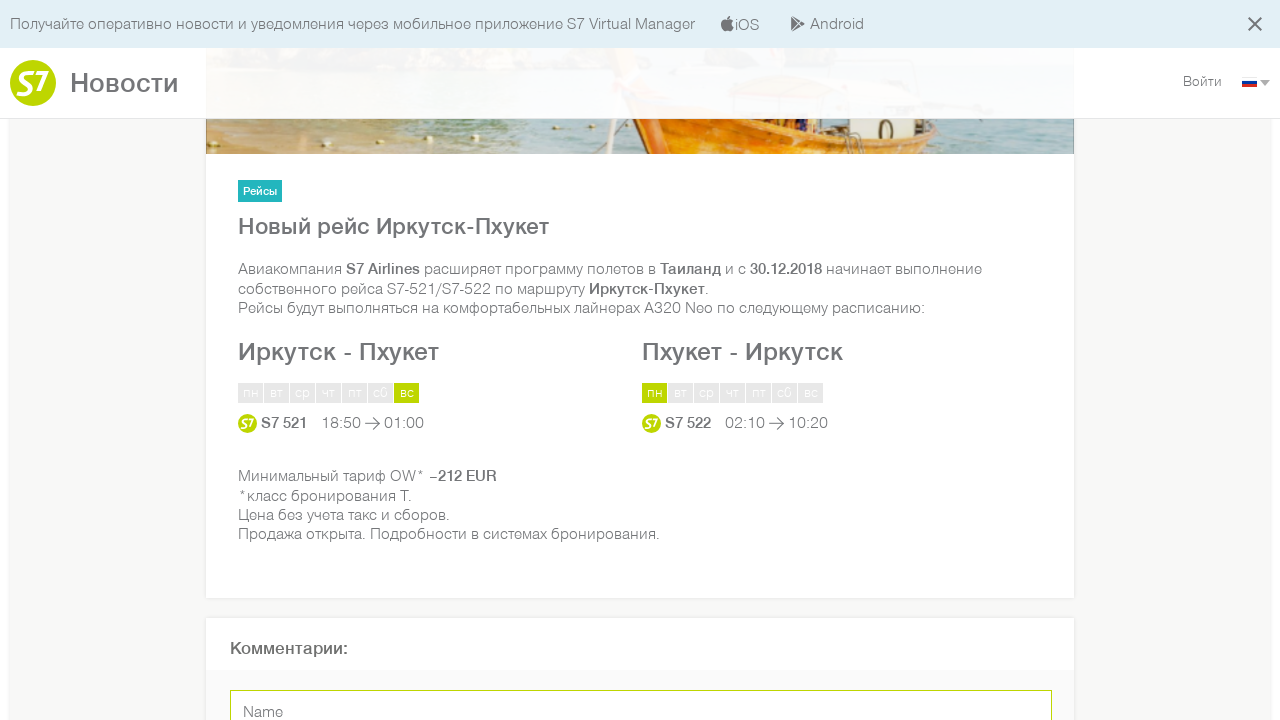